Tests browser window handling by clicking a button that opens a new window, switching to the new window, and then switching back to the original window

Starting URL: https://demoqa.com/browser-windows

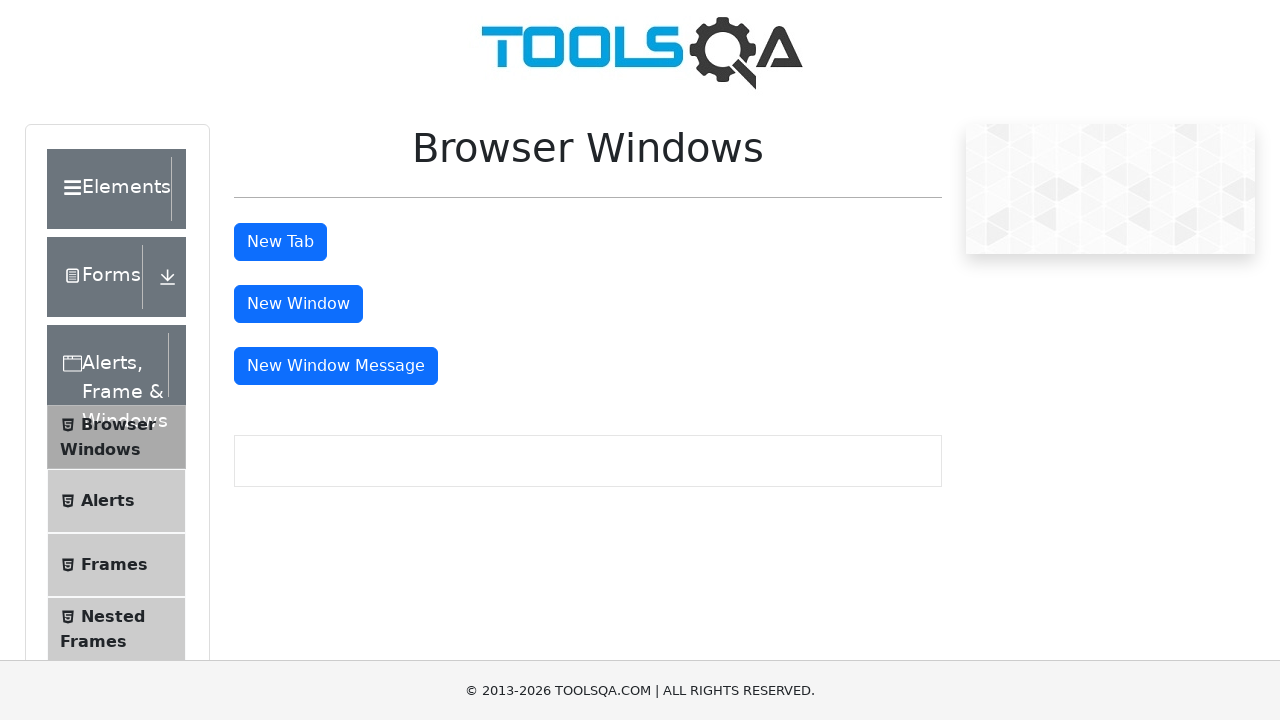

Set viewport size to 1920x1080
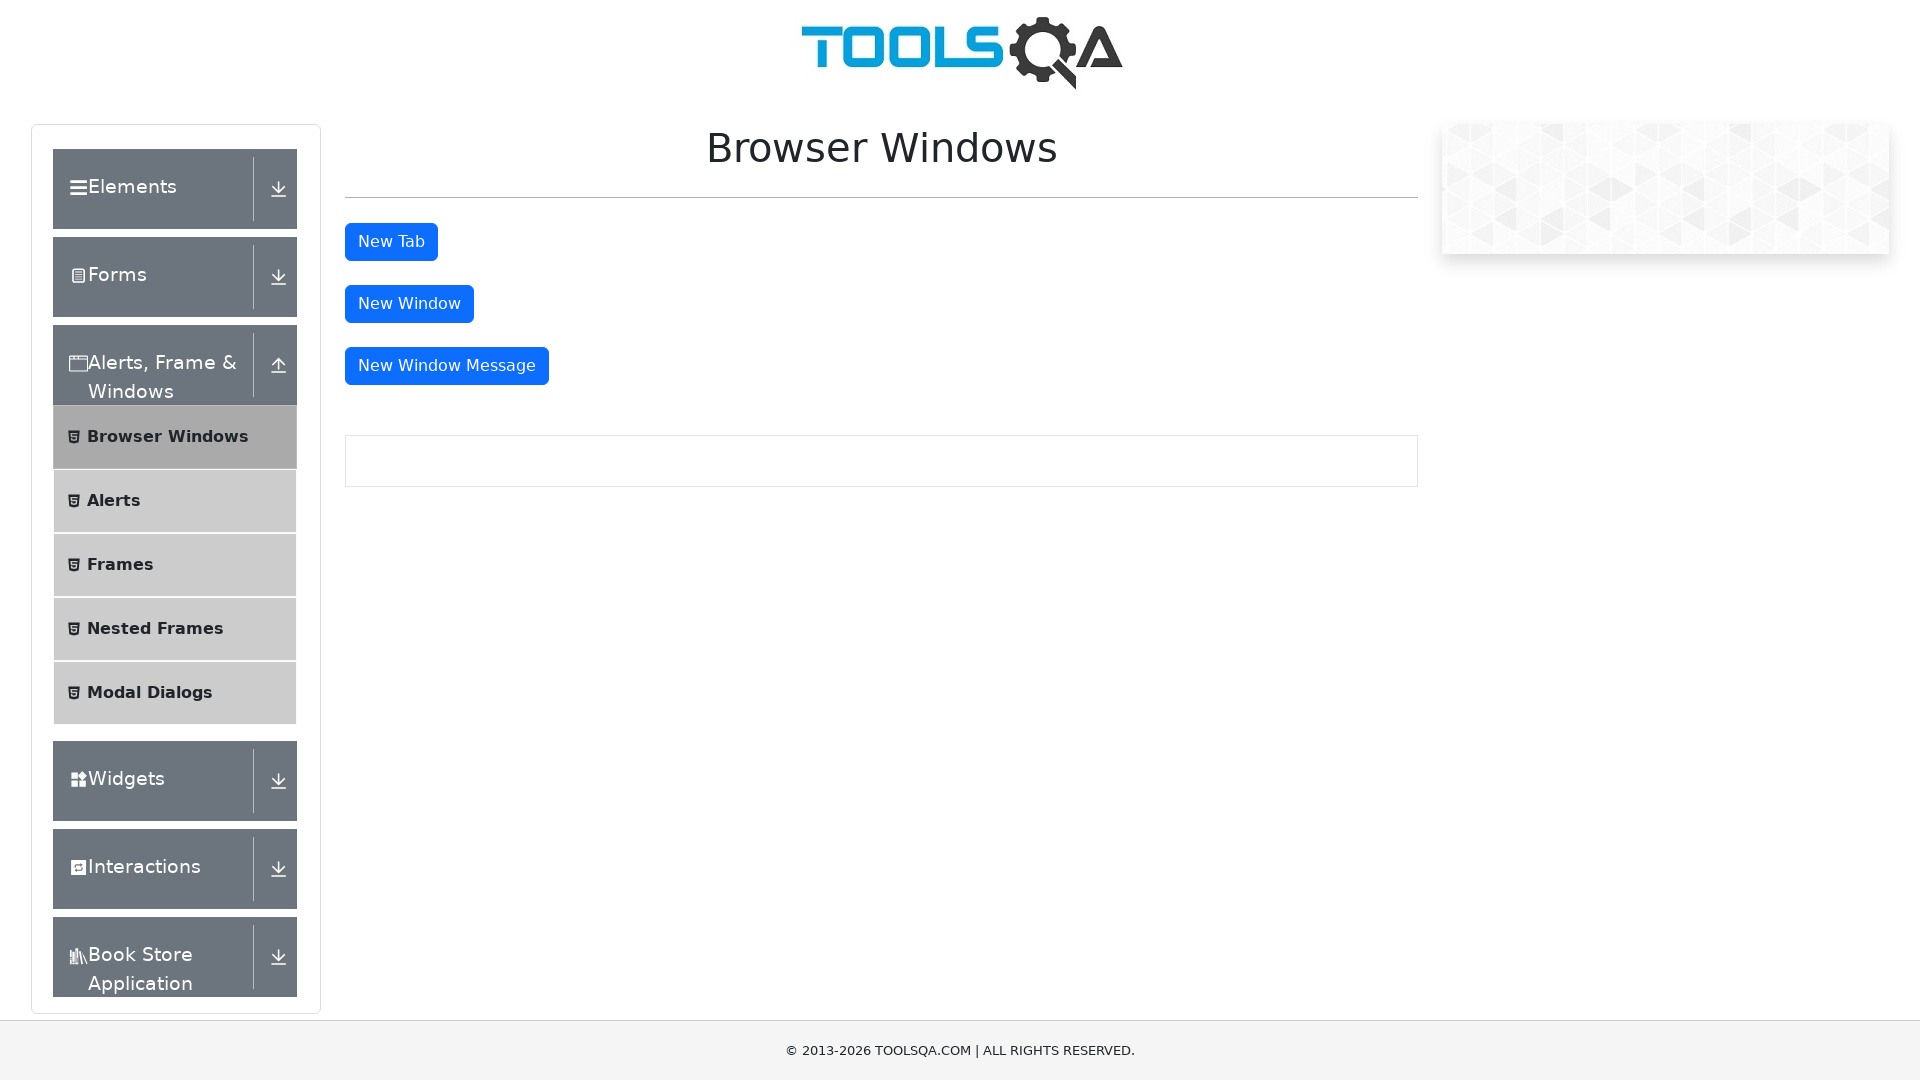

Clicked the New Window button at (409, 304) on button#windowButton
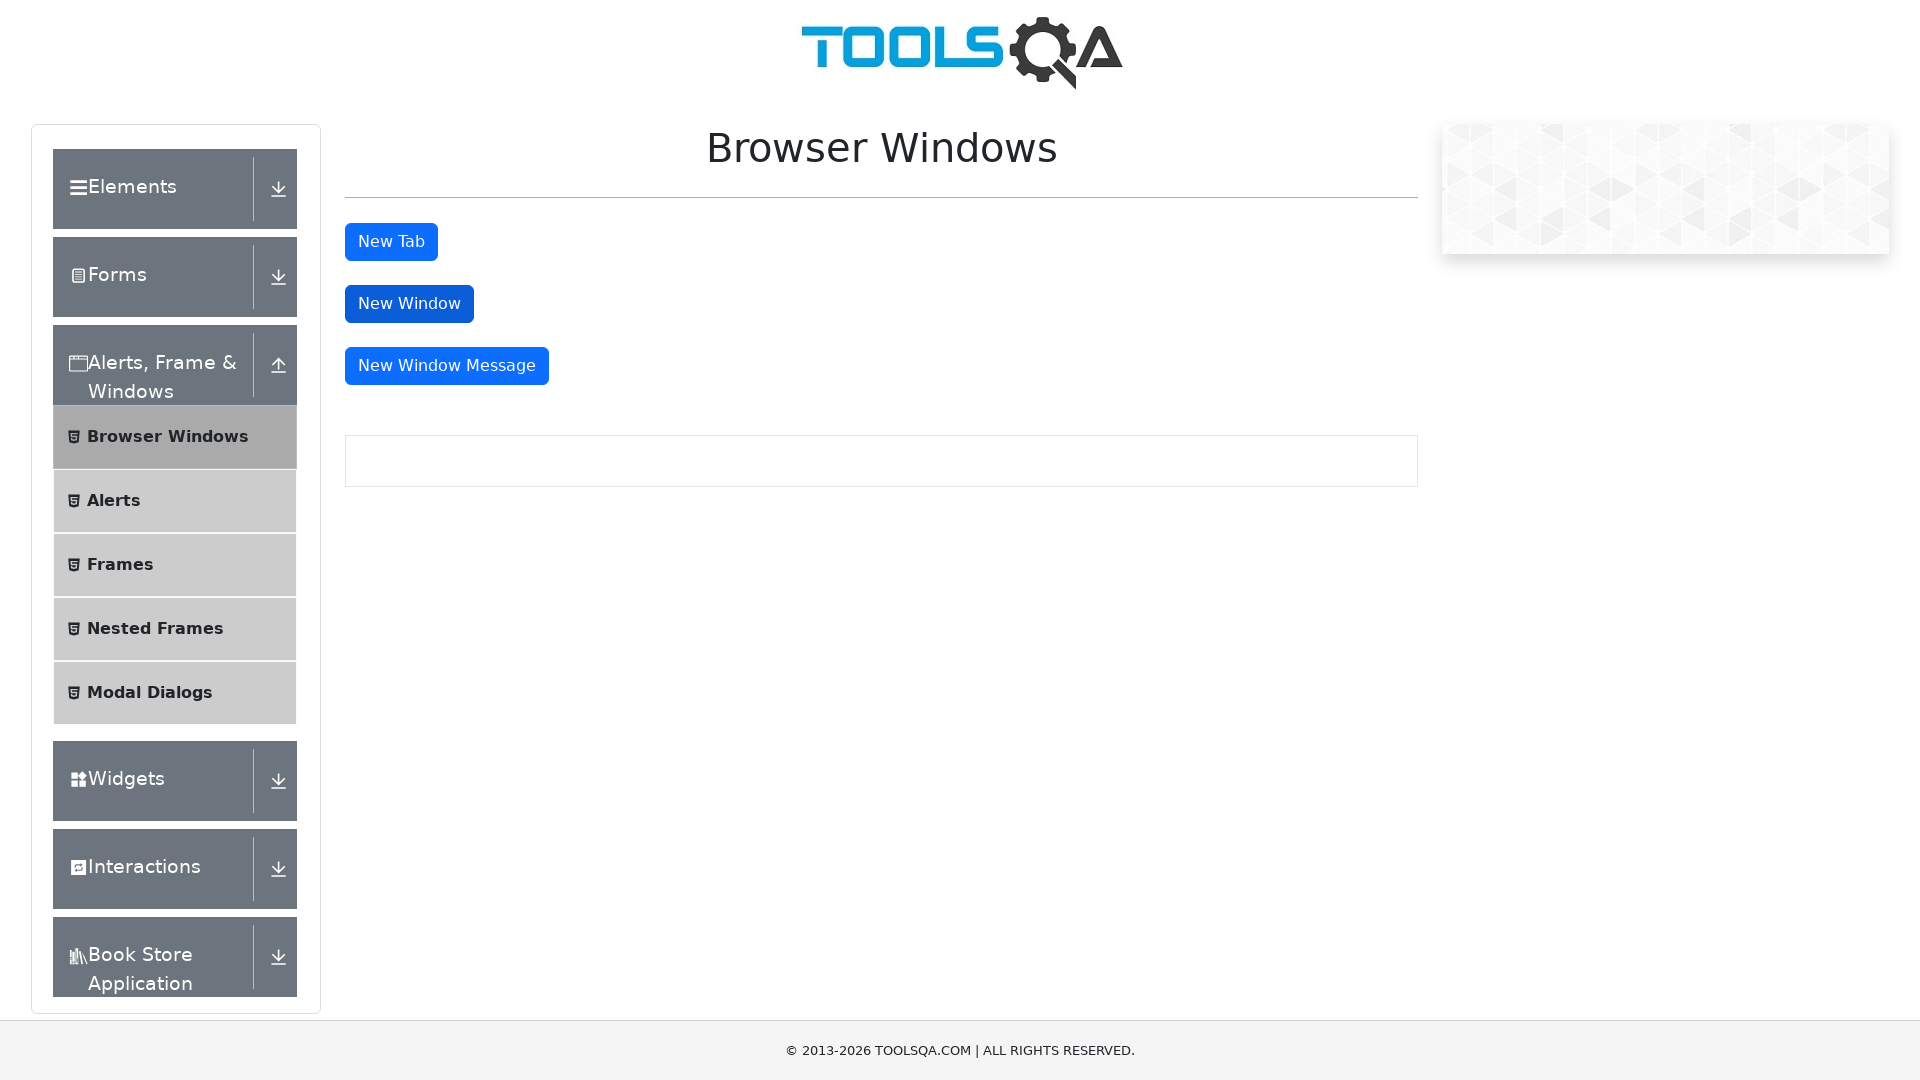

New window opened and captured at (409, 304) on button#windowButton
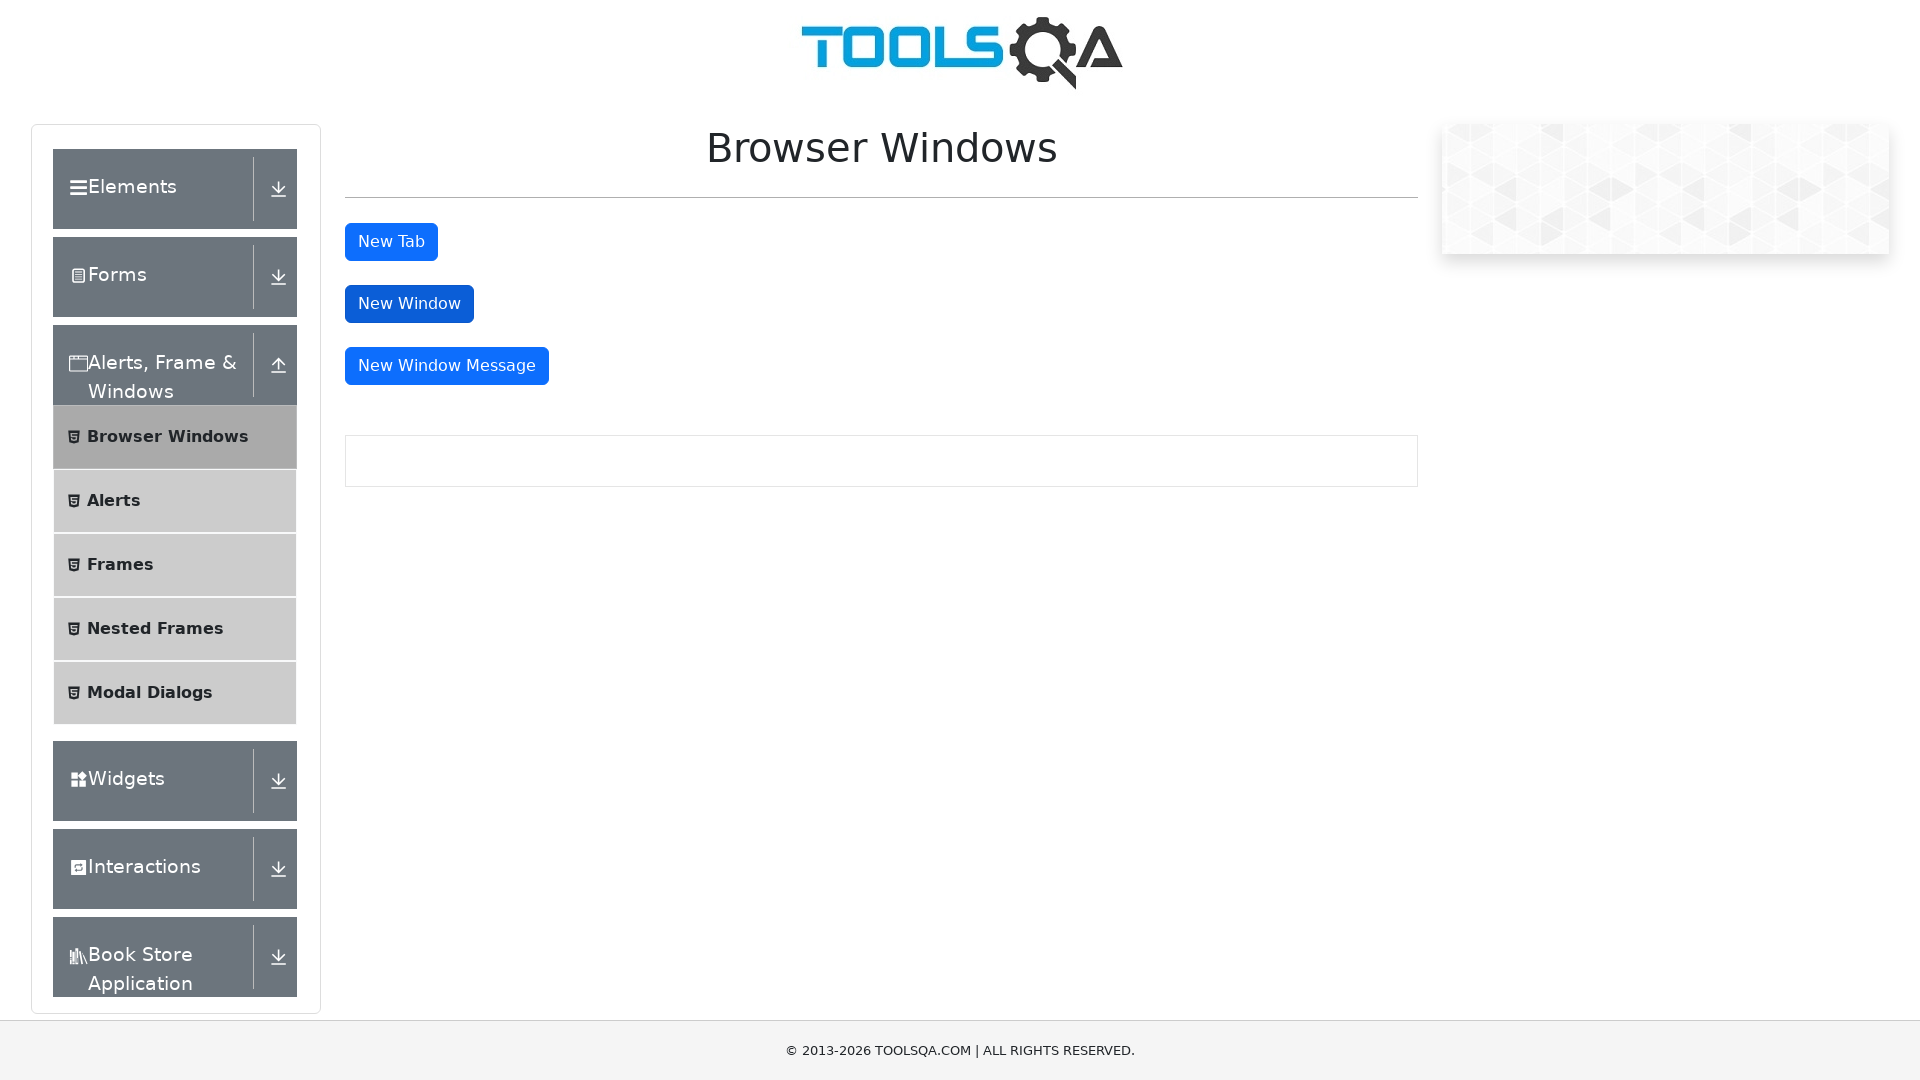

New page loaded completely
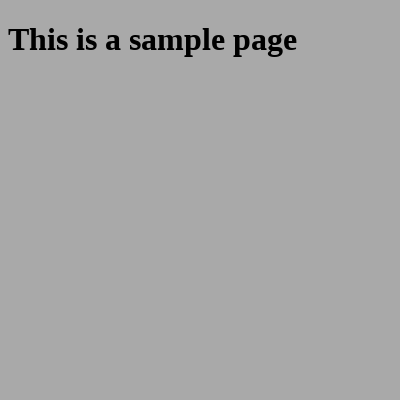

Switched back to original window
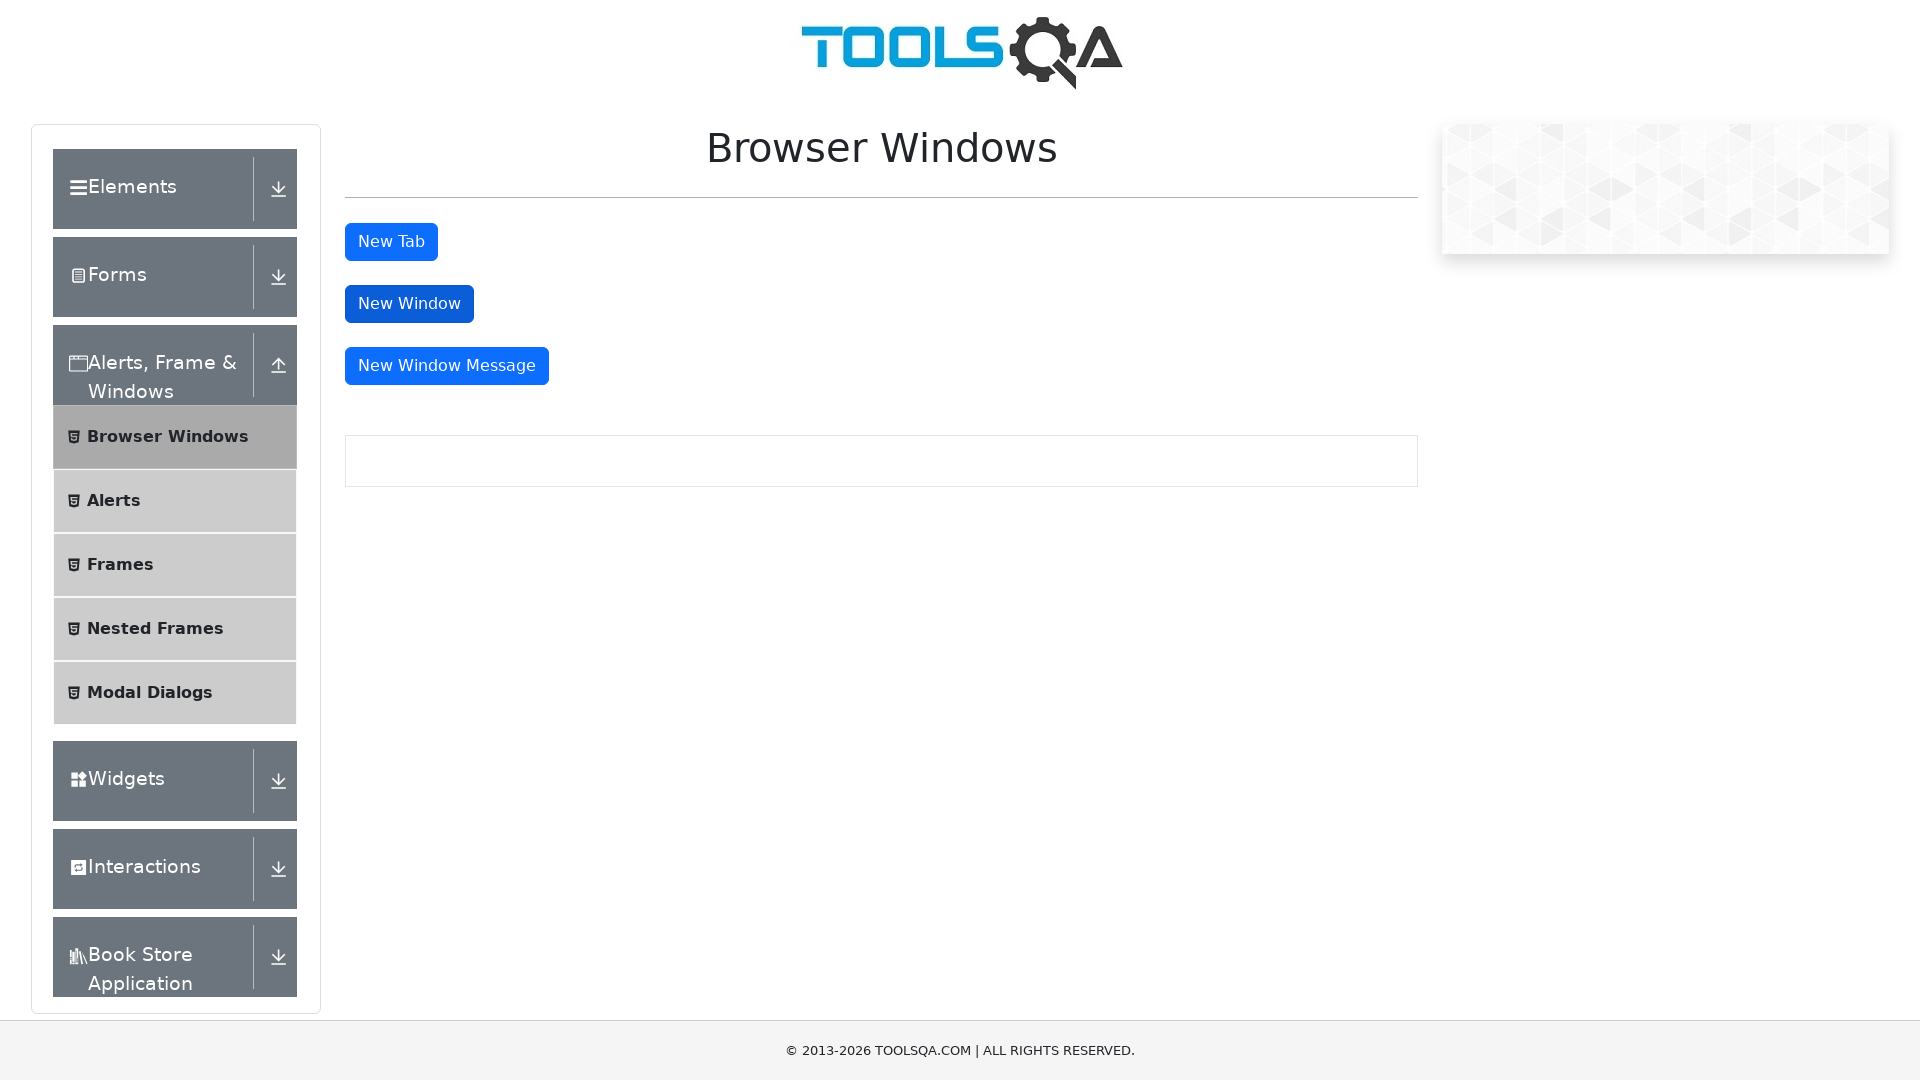

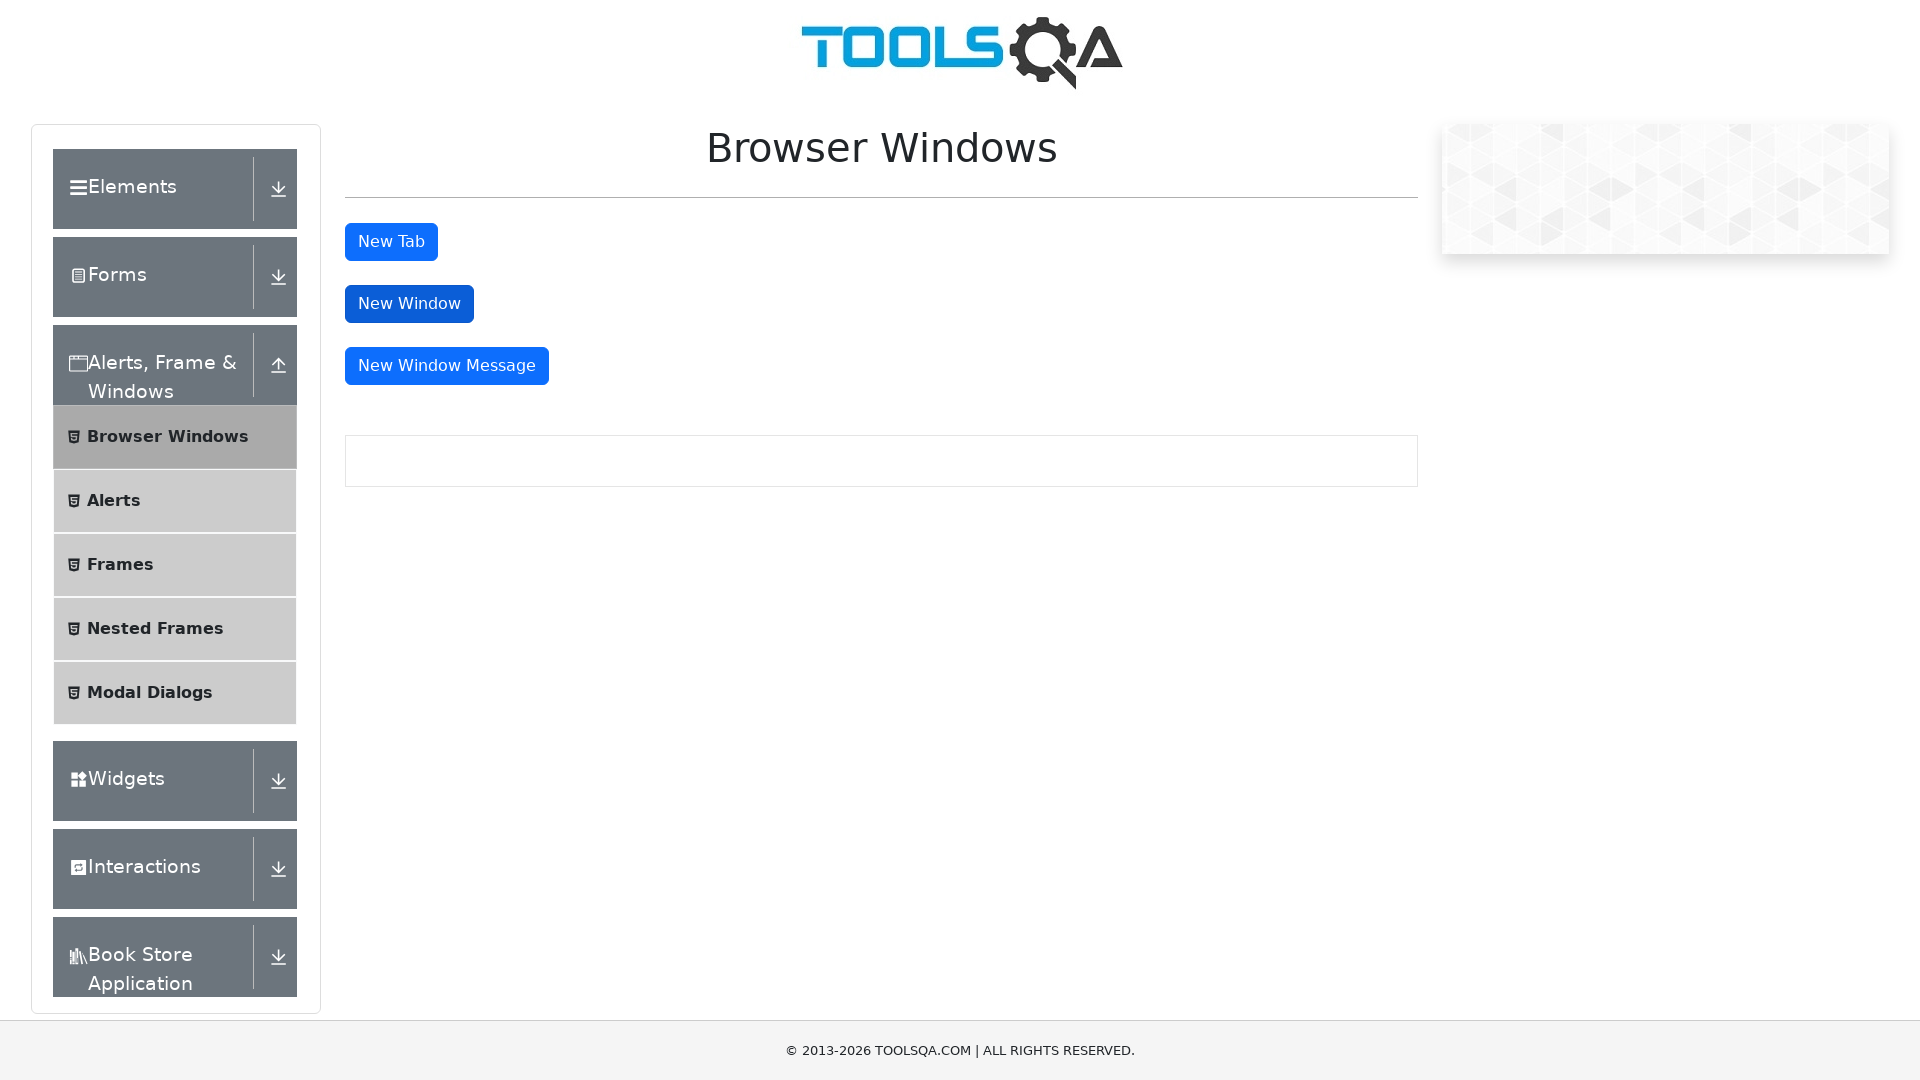